Tests hover functionality by hovering over three user images and verifying that the corresponding user names (user1, user2, user3) are displayed when hovering.

Starting URL: https://the-internet.herokuapp.com/hovers

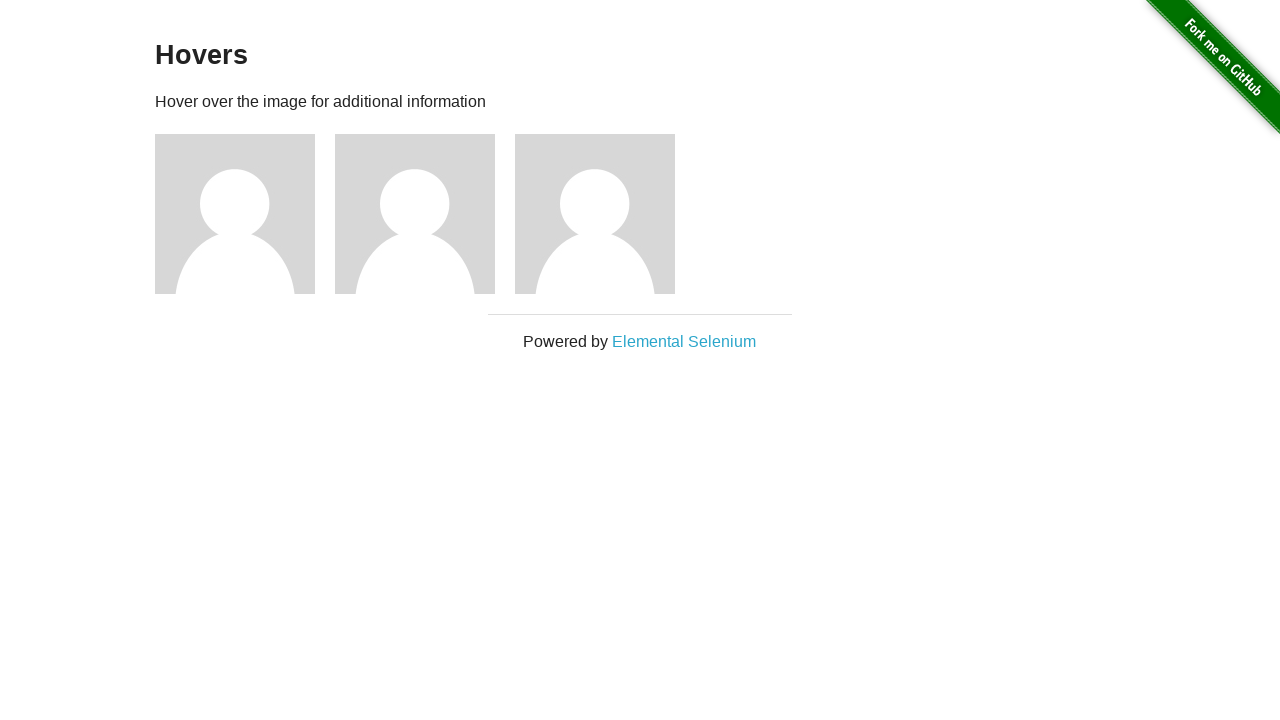

Located all user profile images
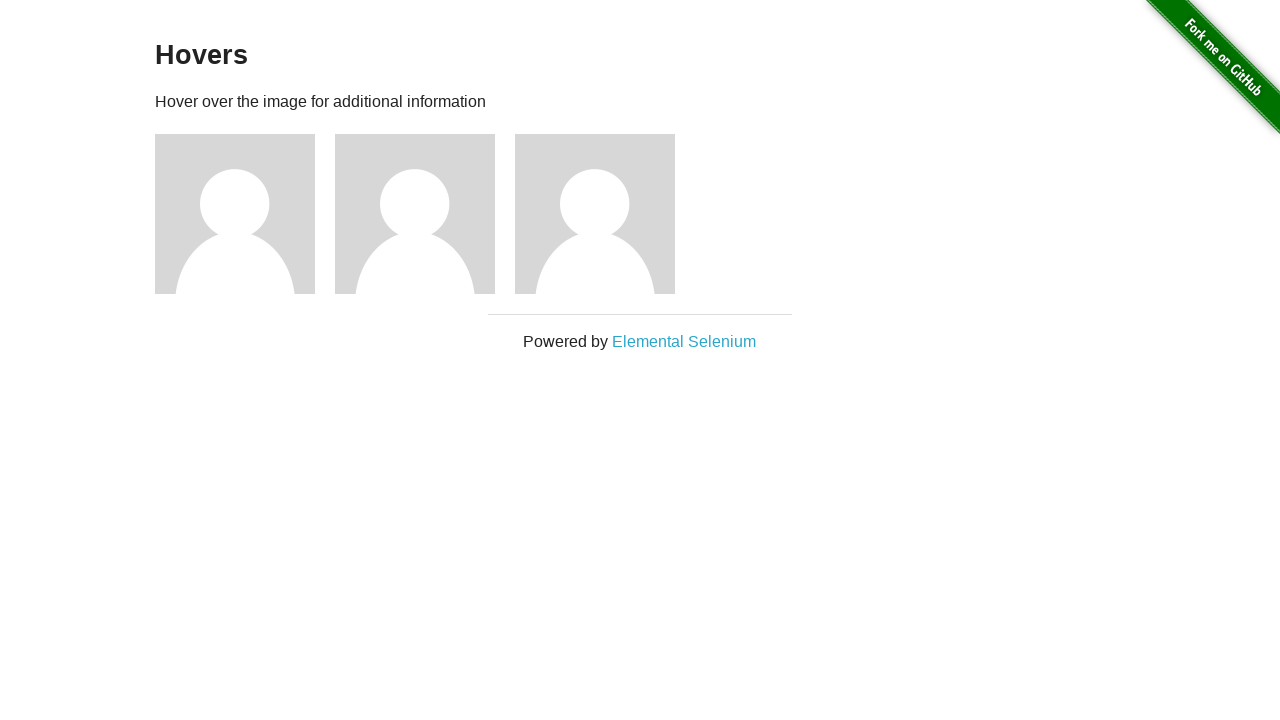

Located all user name elements
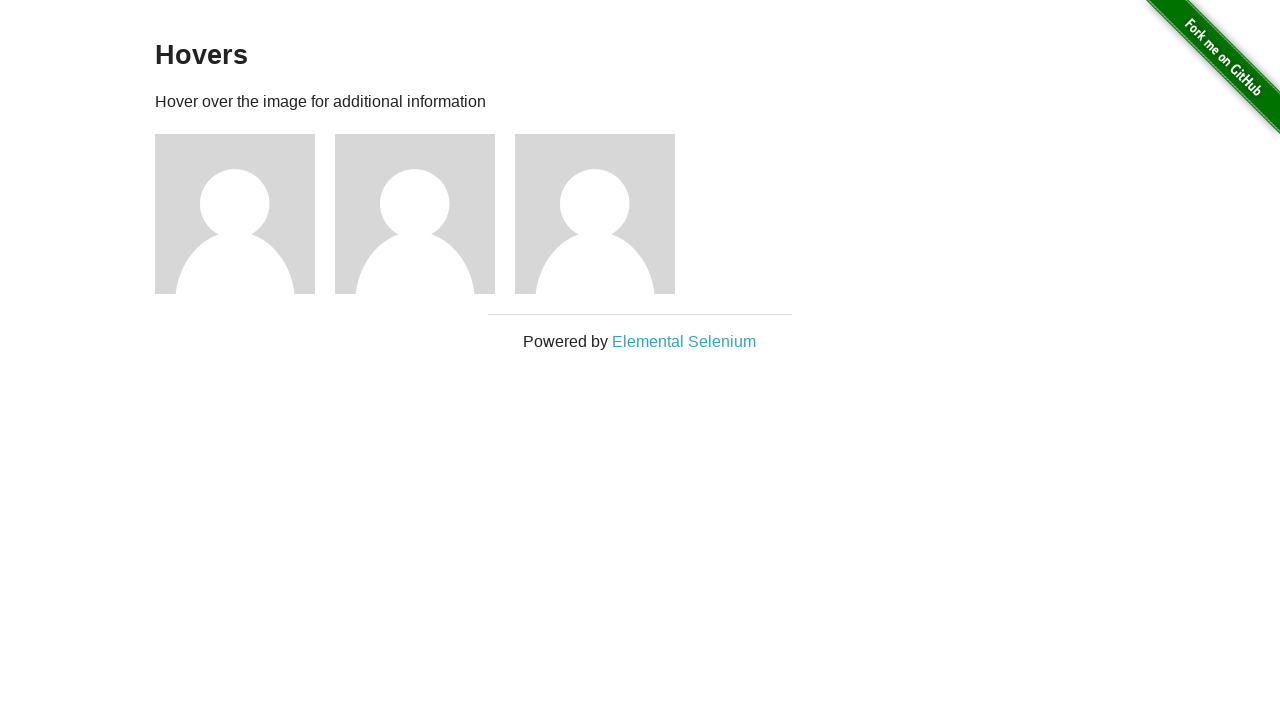

Hovered over user image 1 at (235, 214) on xpath=//div/img >> nth=0
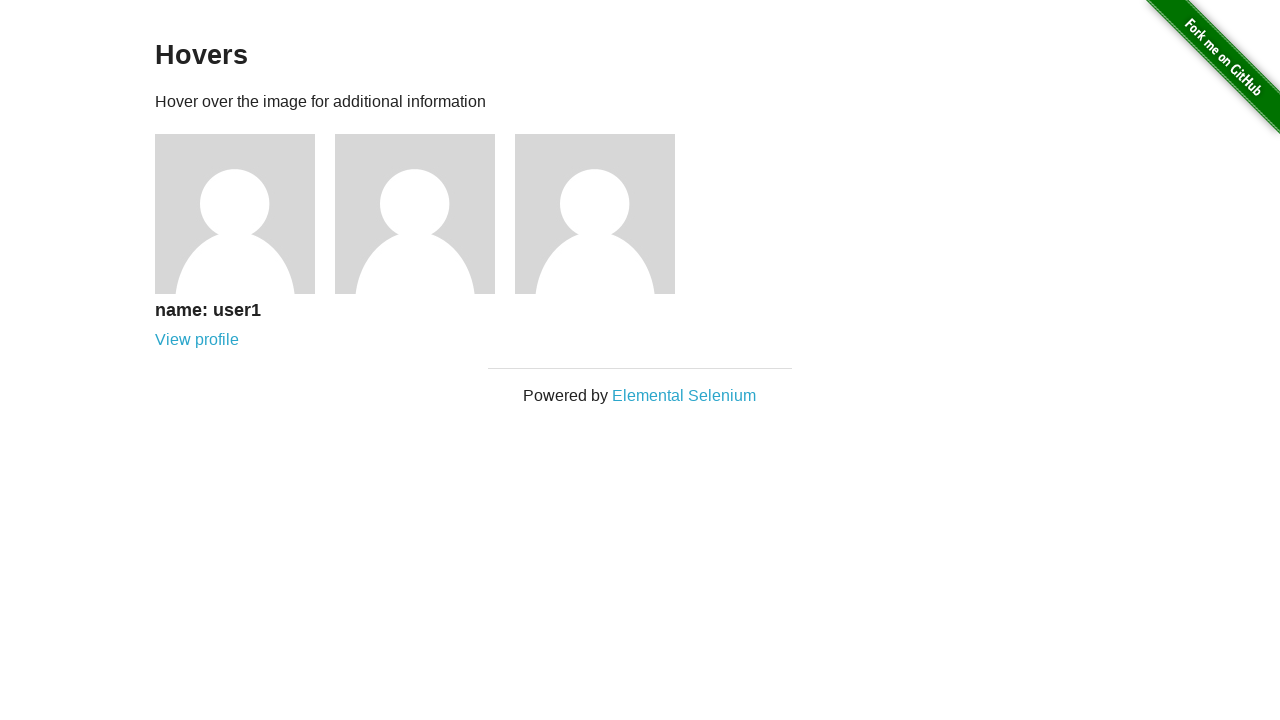

Retrieved user name text for user 1: name: user1
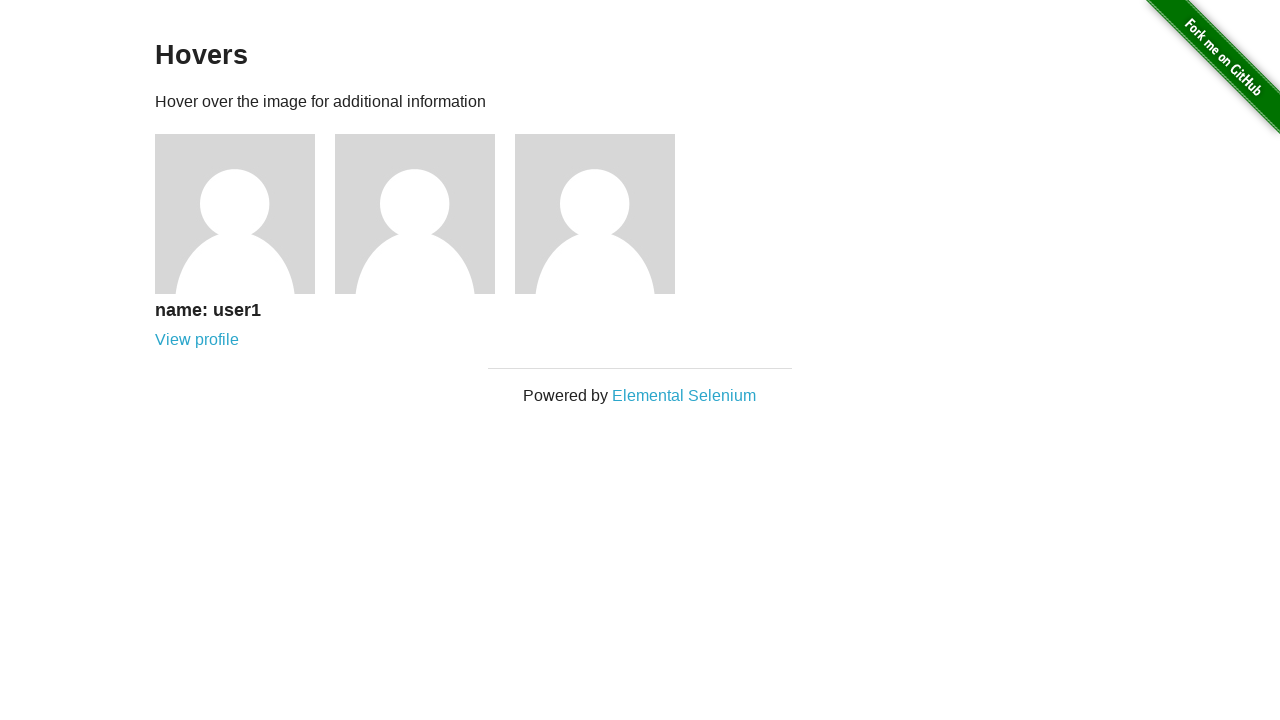

Hovered over user image 2 at (415, 214) on xpath=//div/img >> nth=1
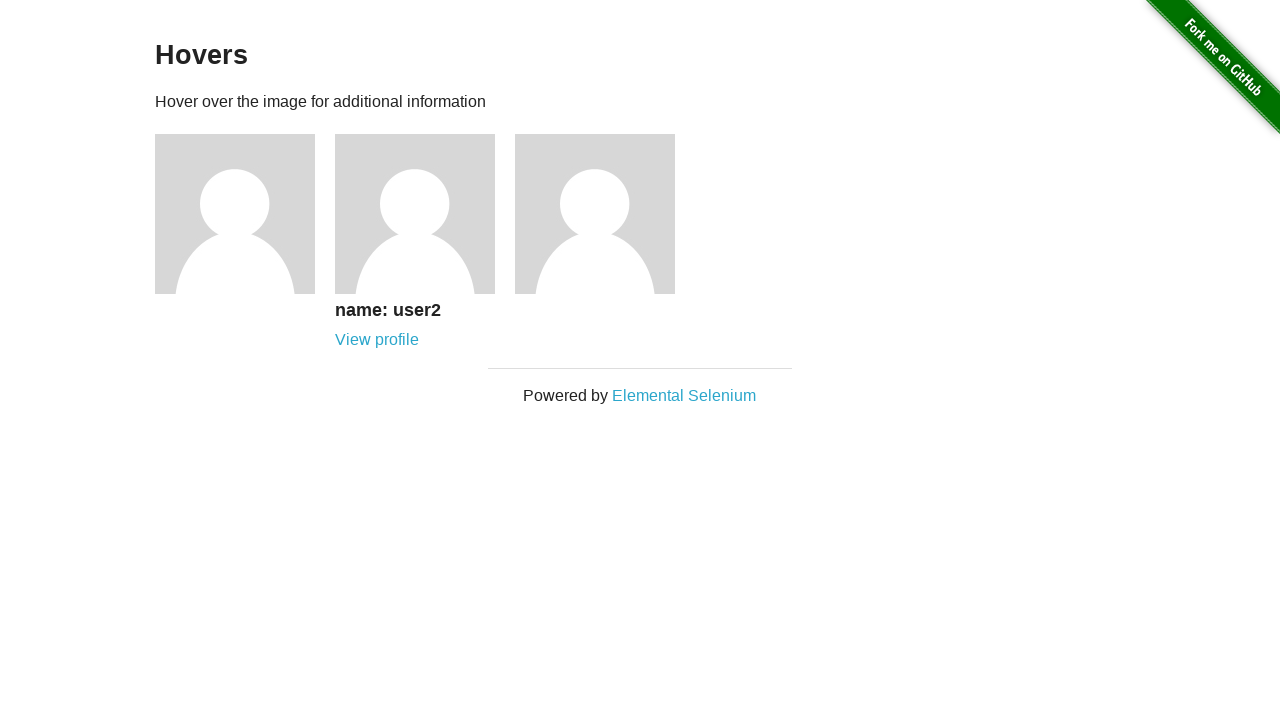

Retrieved user name text for user 2: name: user2
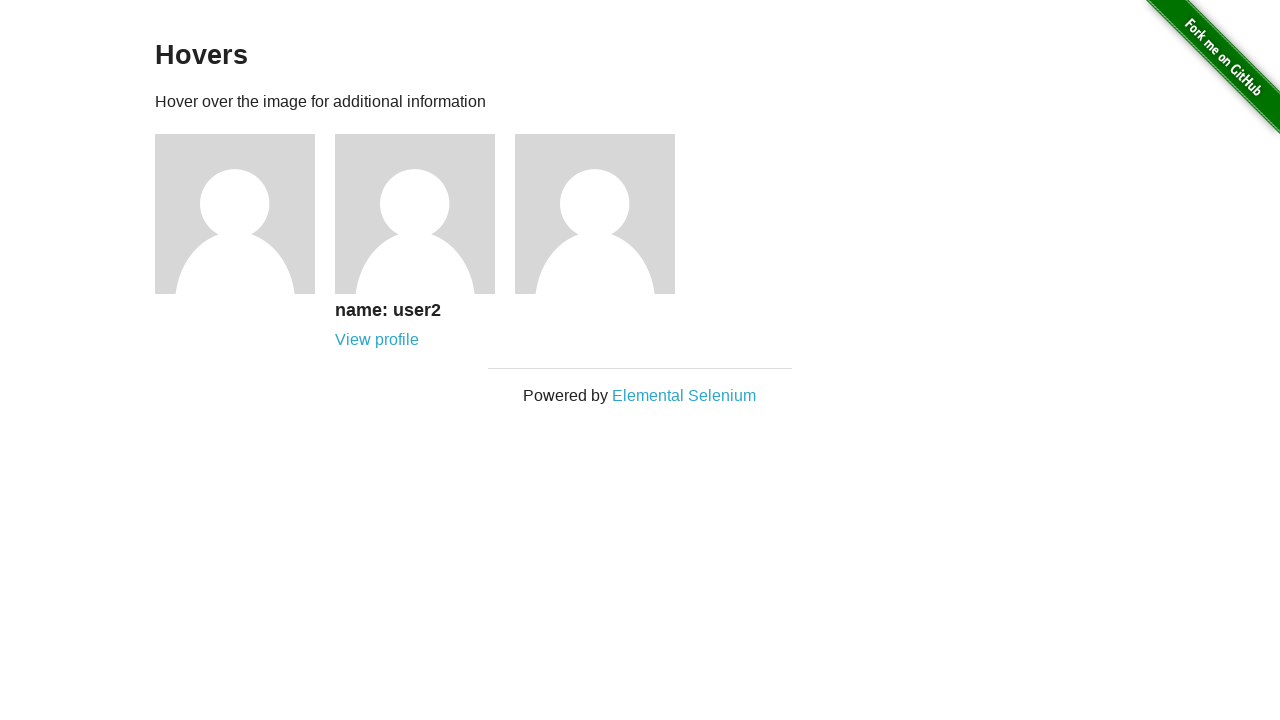

Hovered over user image 3 at (595, 214) on xpath=//div/img >> nth=2
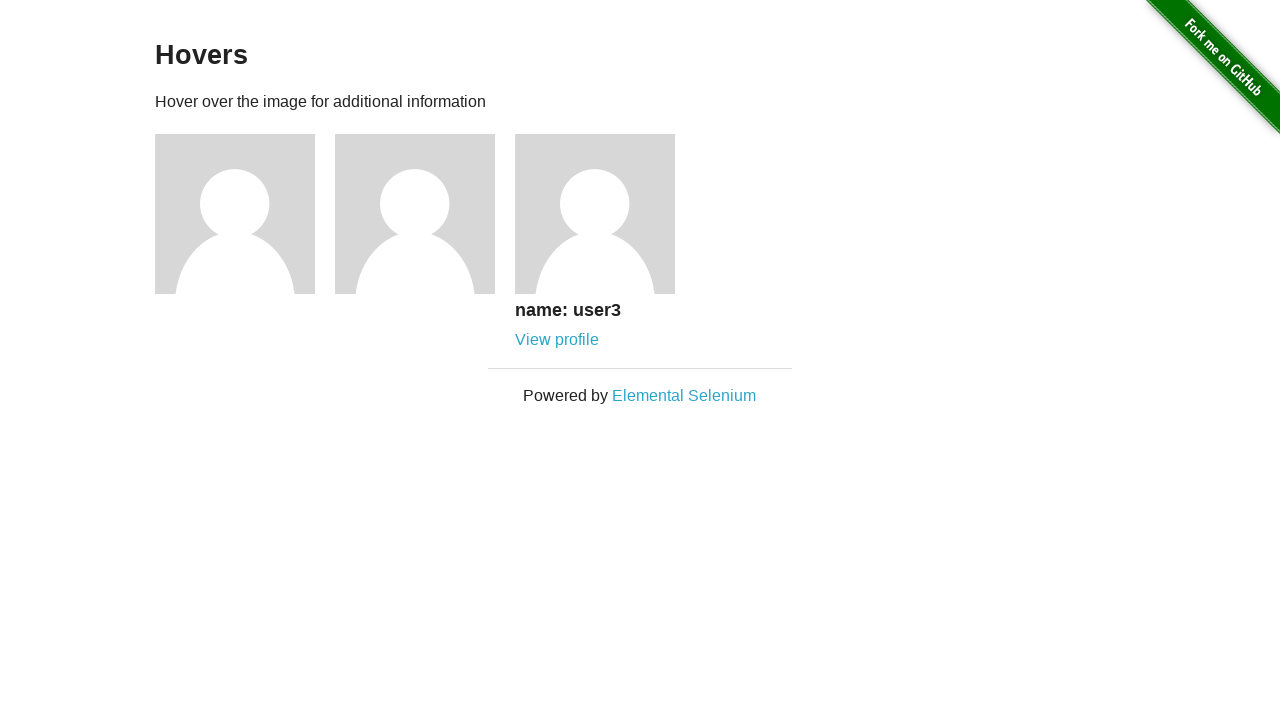

Retrieved user name text for user 3: name: user3
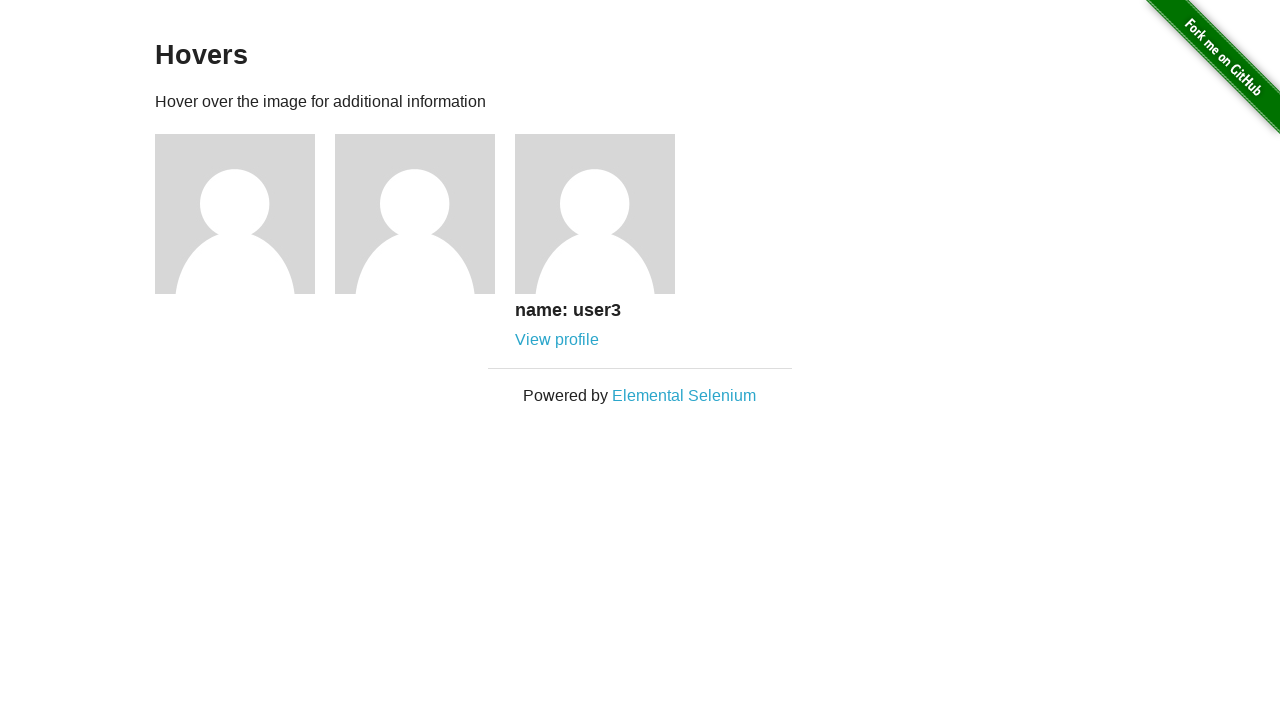

Verified all user names match expected values: ['name: user1', 'name: user2', 'name: user3']
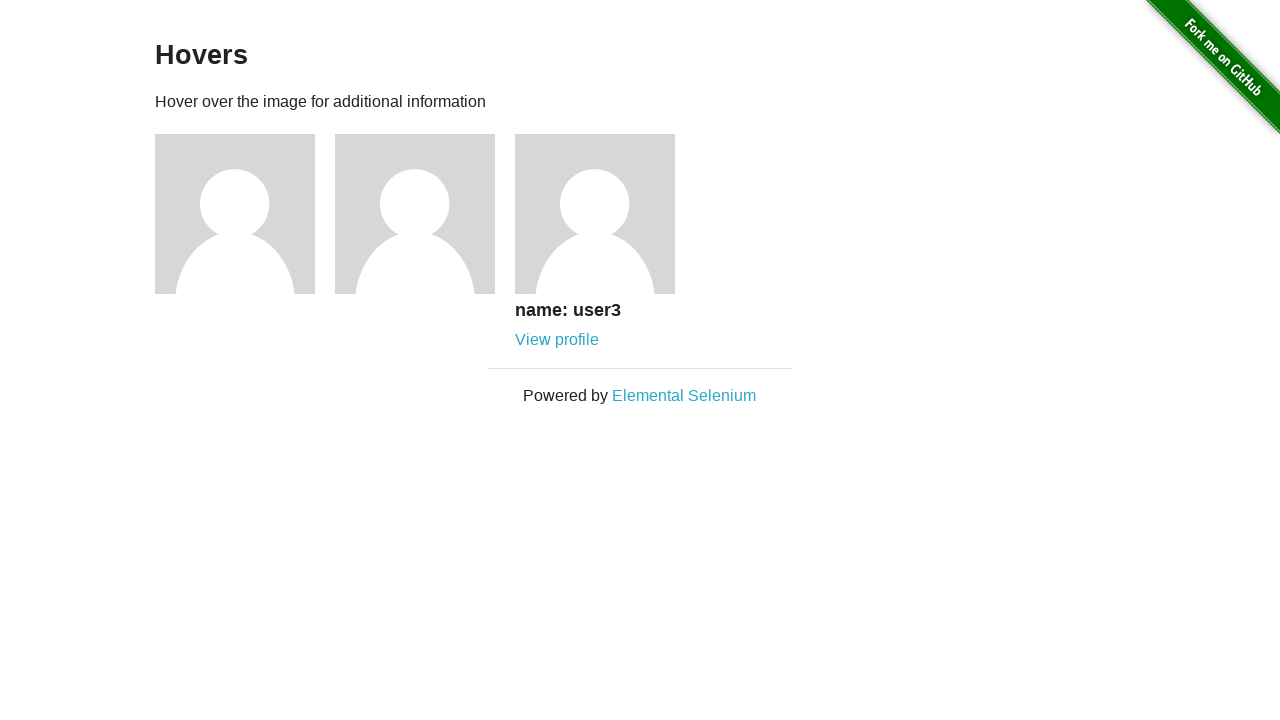

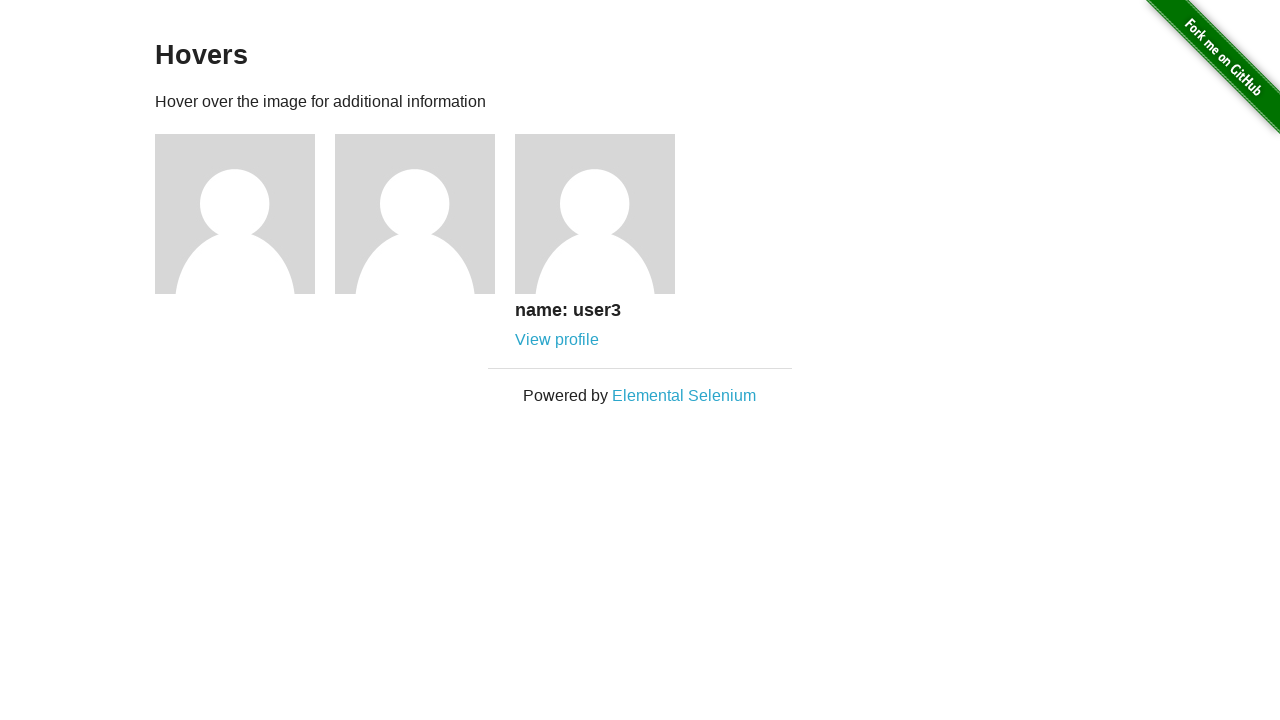